Tests the Python.org website search functionality by entering "pycon" as a search query and verifying results are returned.

Starting URL: http://www.python.org

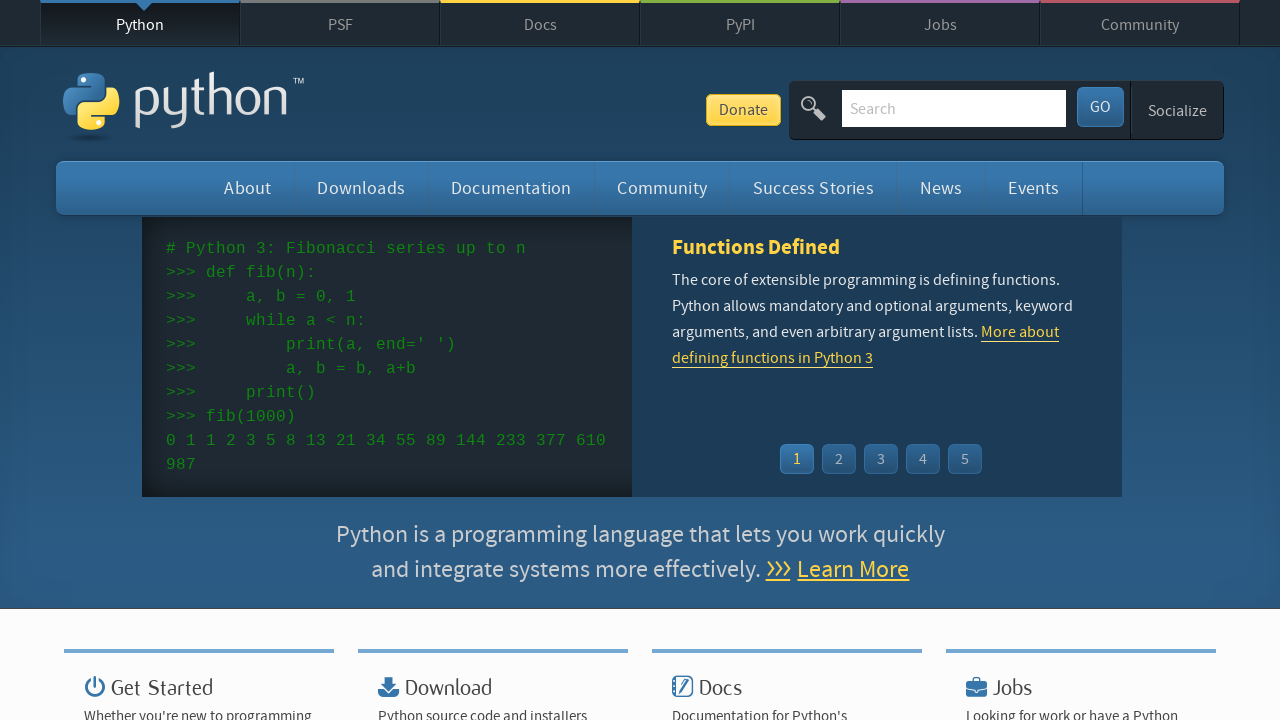

Verified 'Python' is in the page title
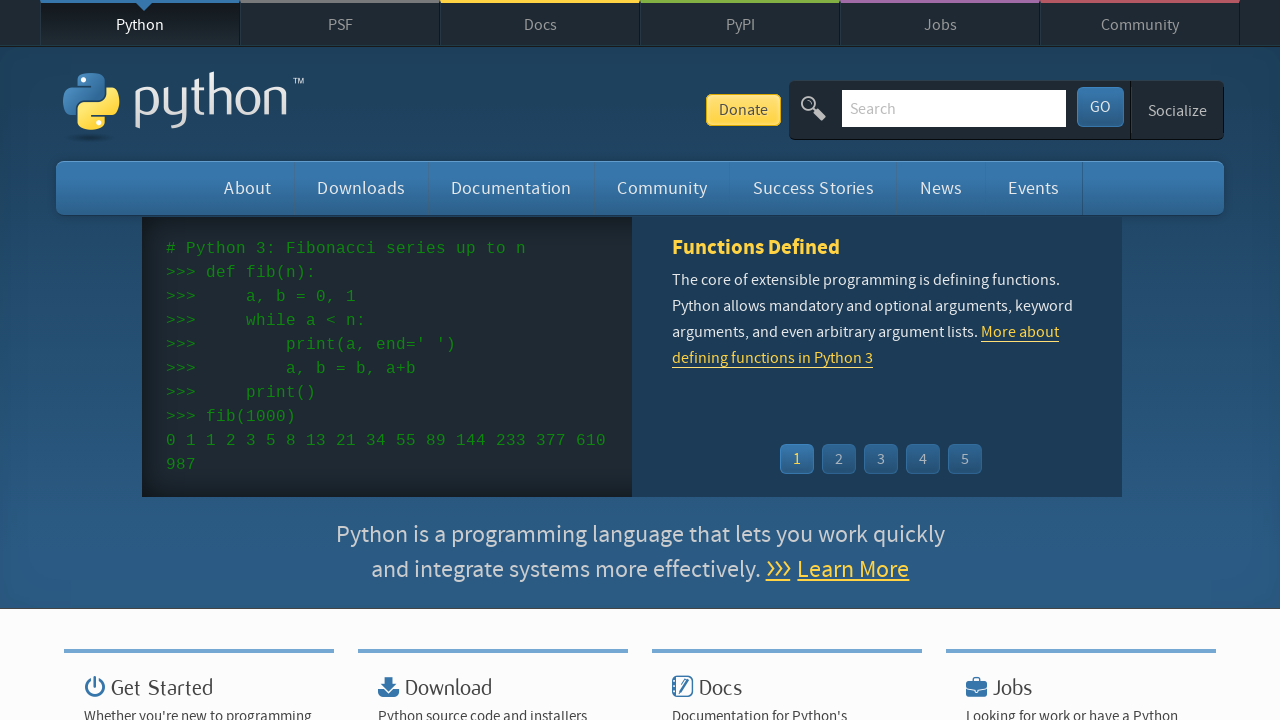

Filled search box with 'pycon' on input[name='q']
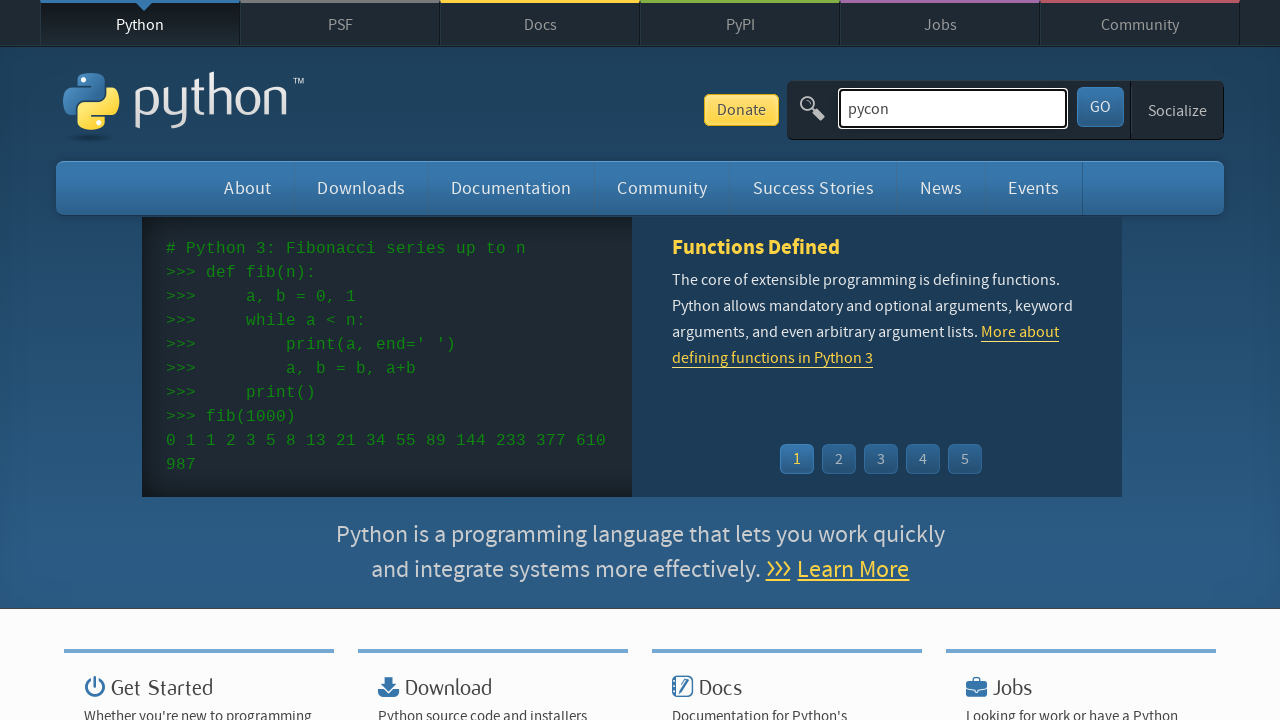

Pressed Enter to submit search query on input[name='q']
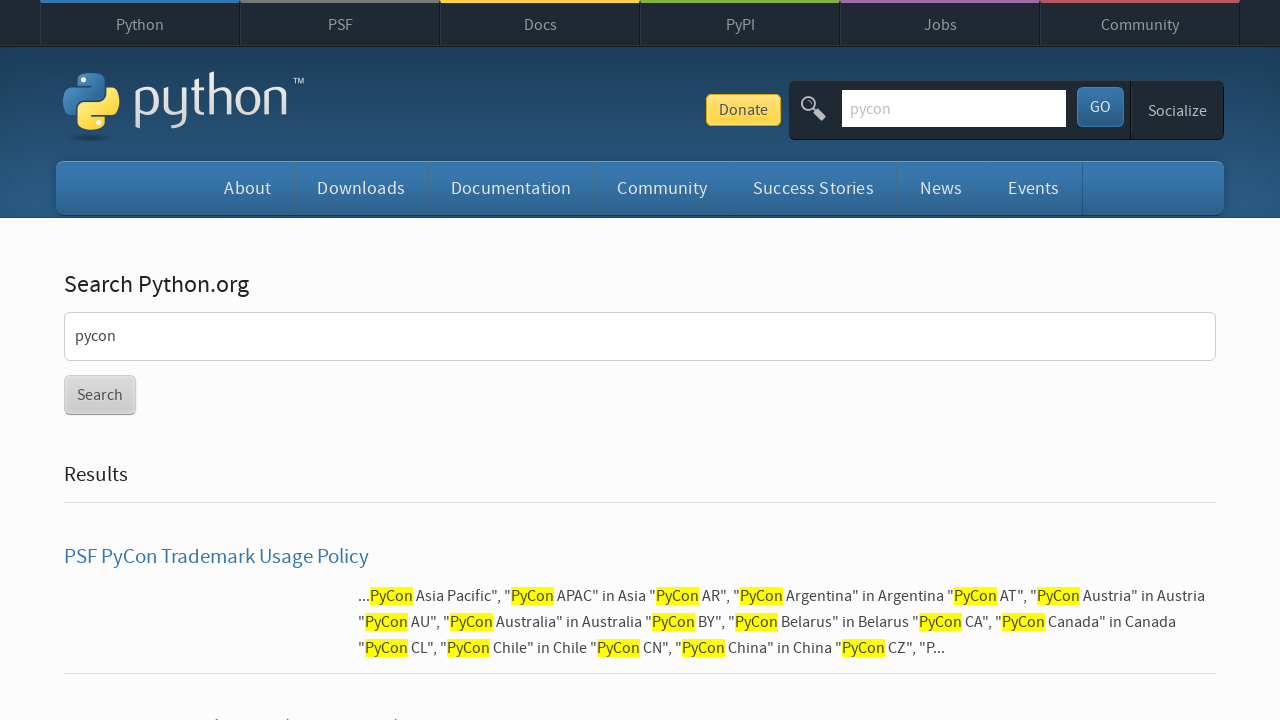

Waited for page to load
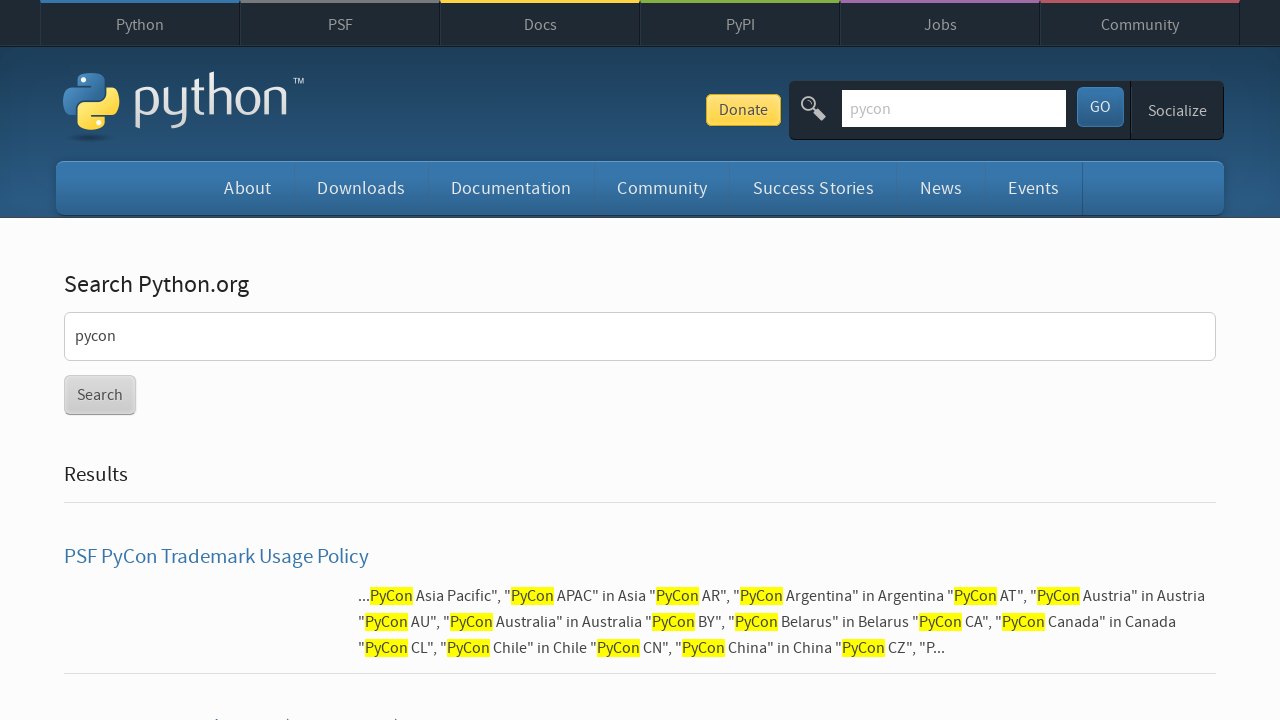

Verified search results were returned (no 'No results found' message)
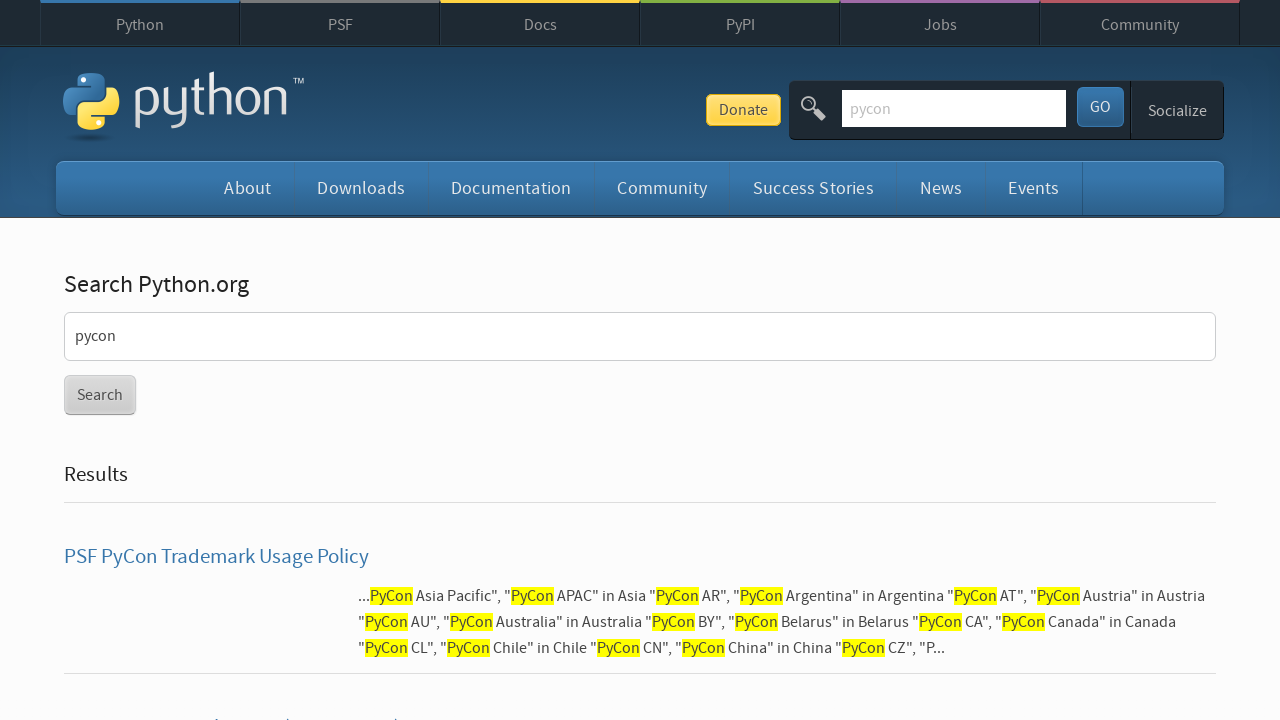

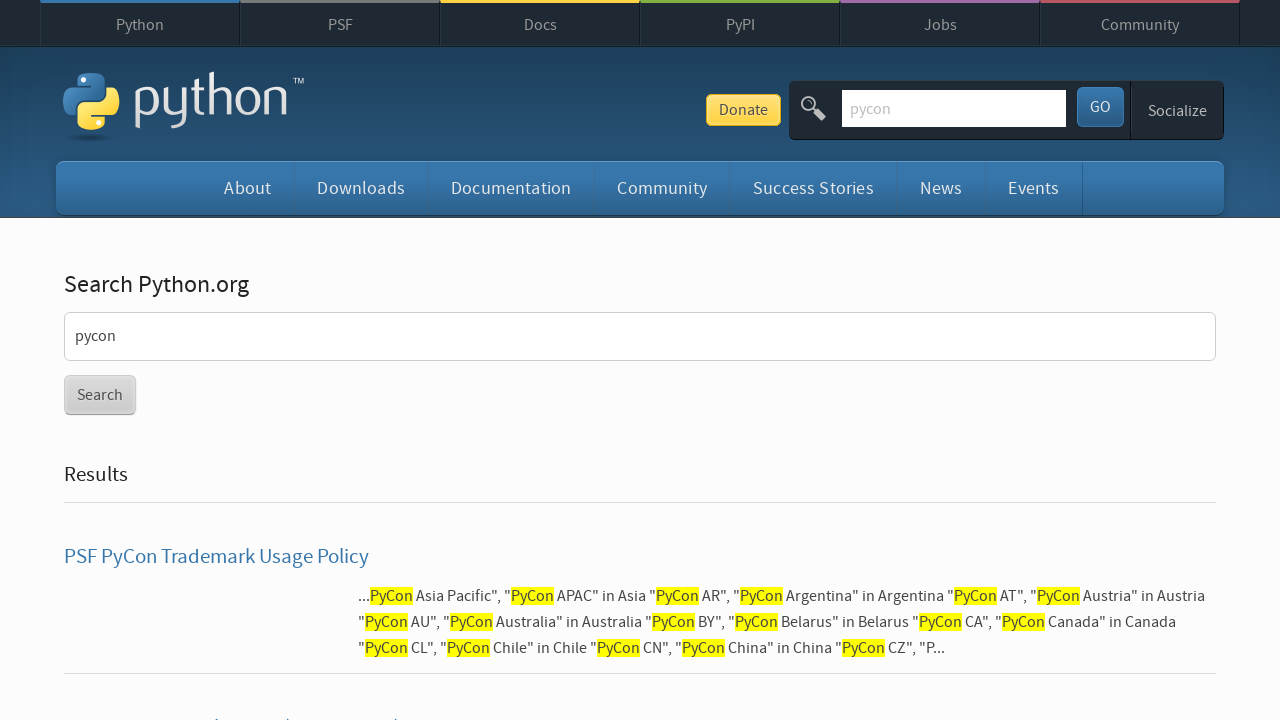